Navigates to context menu page, right-clicks on the hot spot element, and accepts the alert dialog

Starting URL: https://the-internet.herokuapp.com/

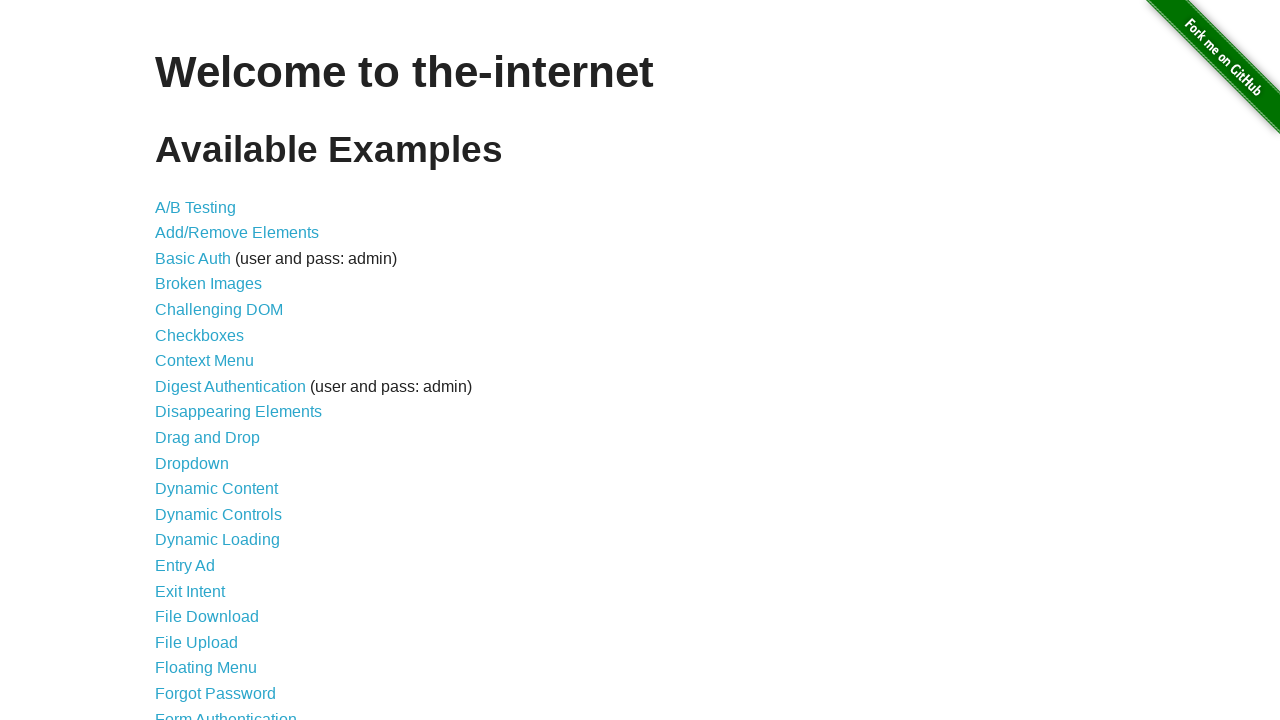

Clicked on Context Menu link at (204, 361) on xpath=//a[@href='/context_menu']
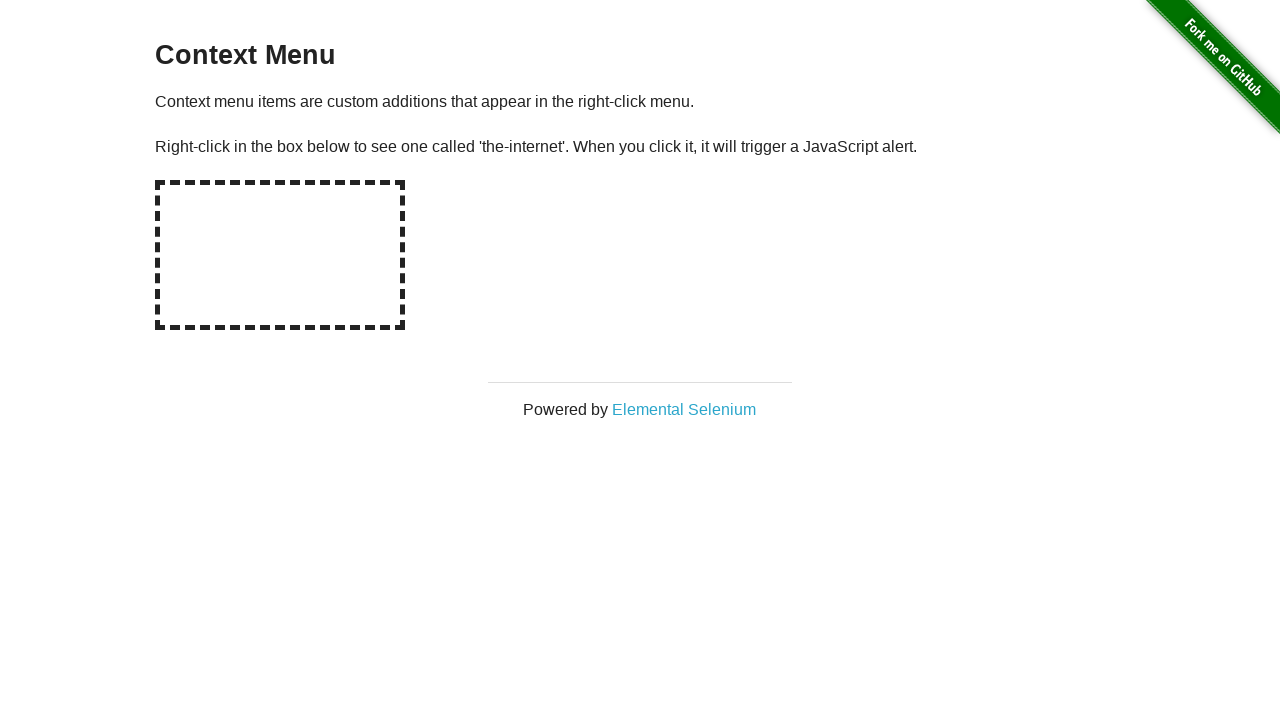

Located the hot spot element
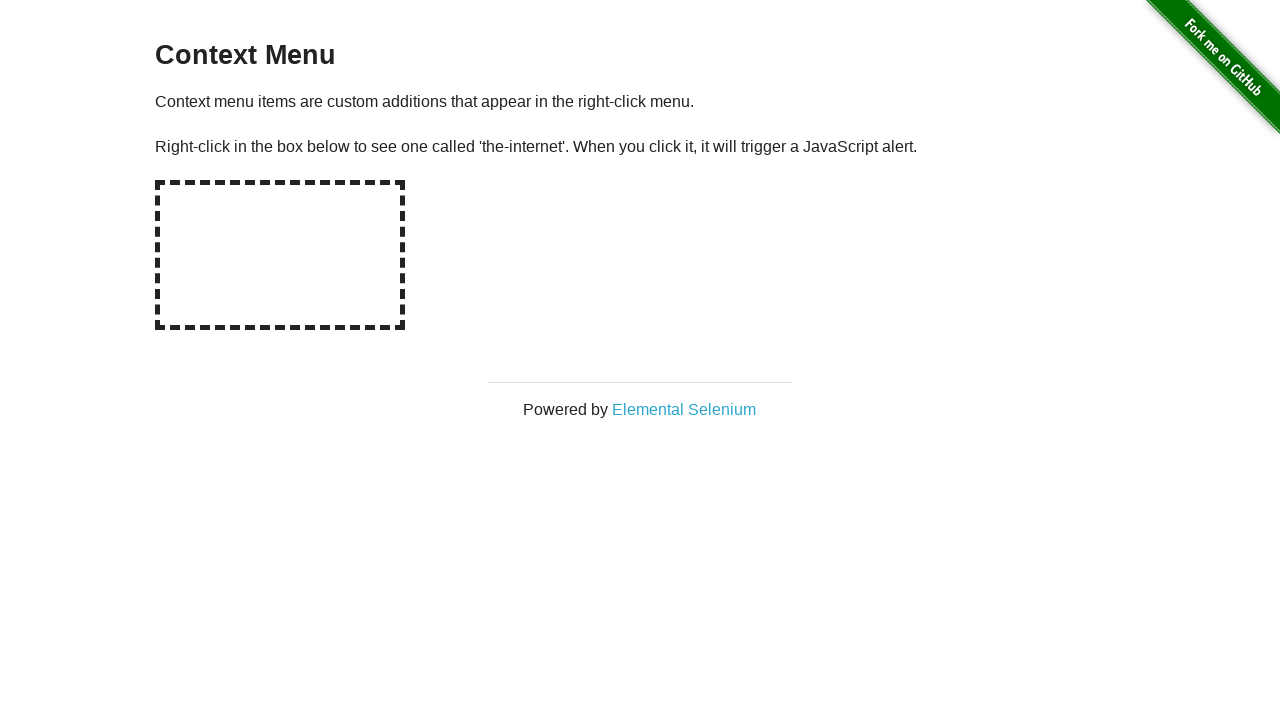

Right-clicked on the hot spot element at (280, 255) on xpath=//div[@id='hot-spot']
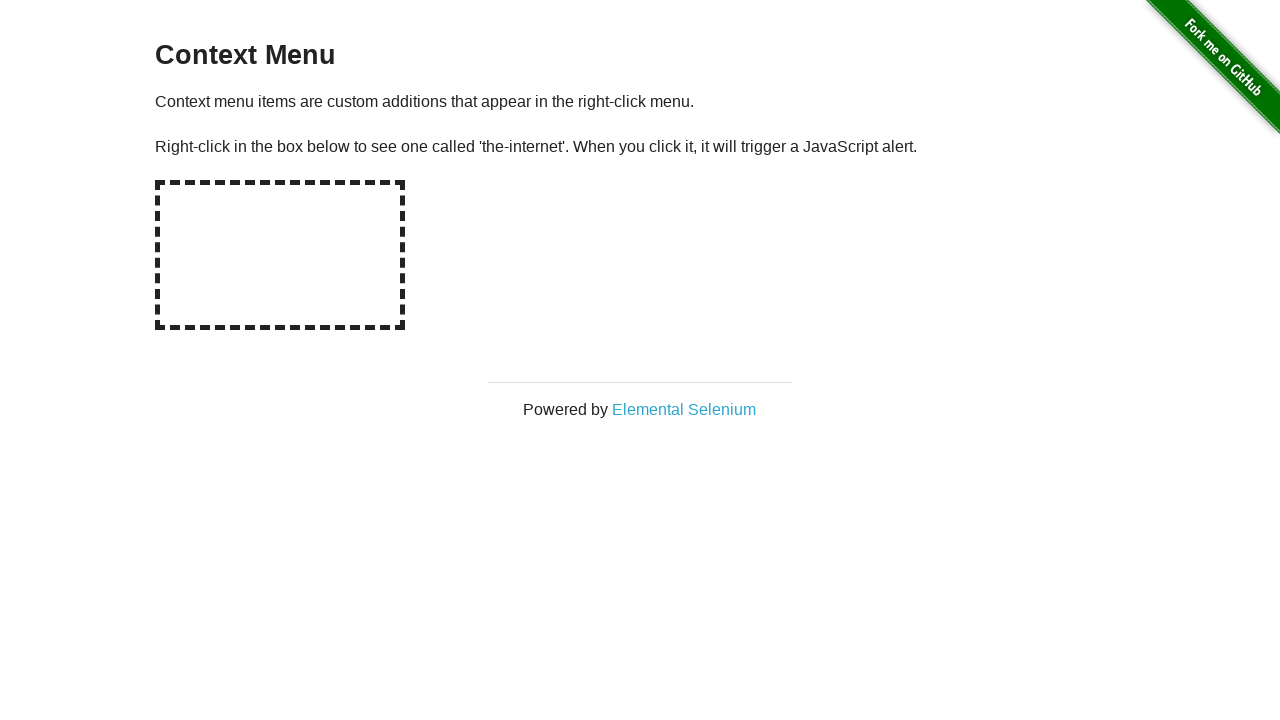

Set up dialog handler to accept alert
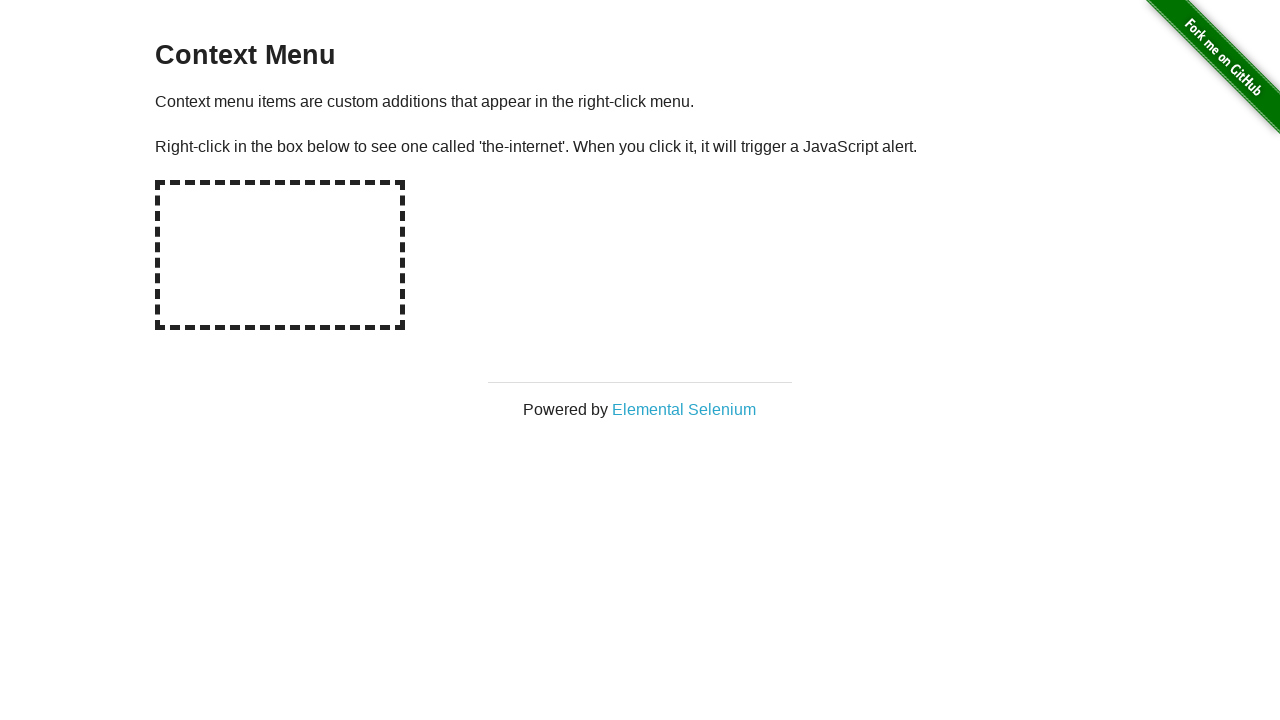

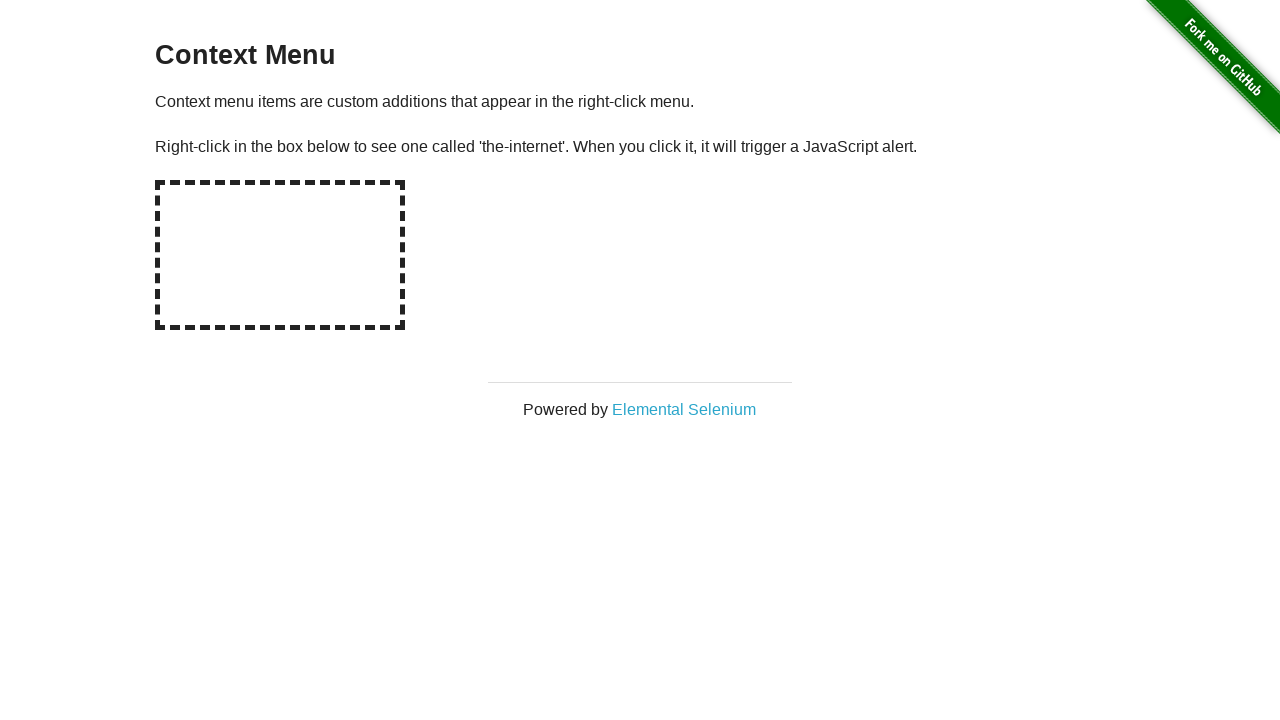